Tests that the About Us page contains informative content about the company including mission, vision, or values

Starting URL: https://egundem.com/hakkimizda

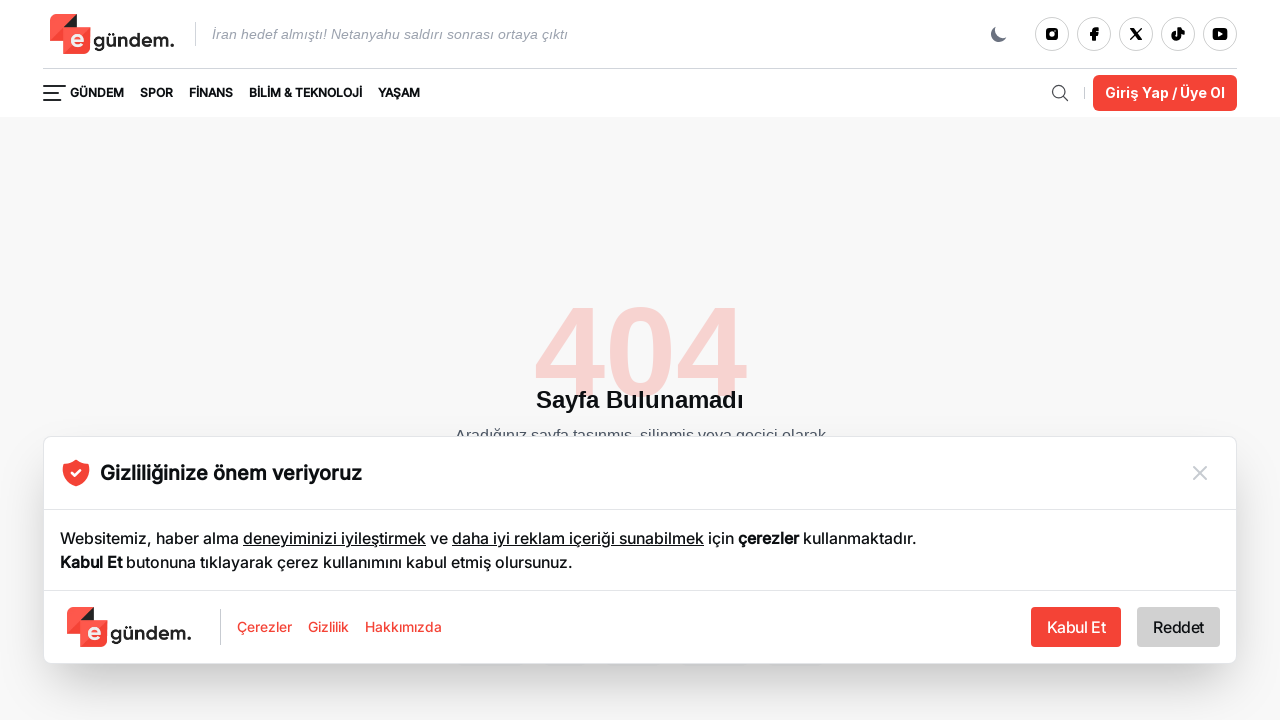

Waited for page DOM to load on About Us page
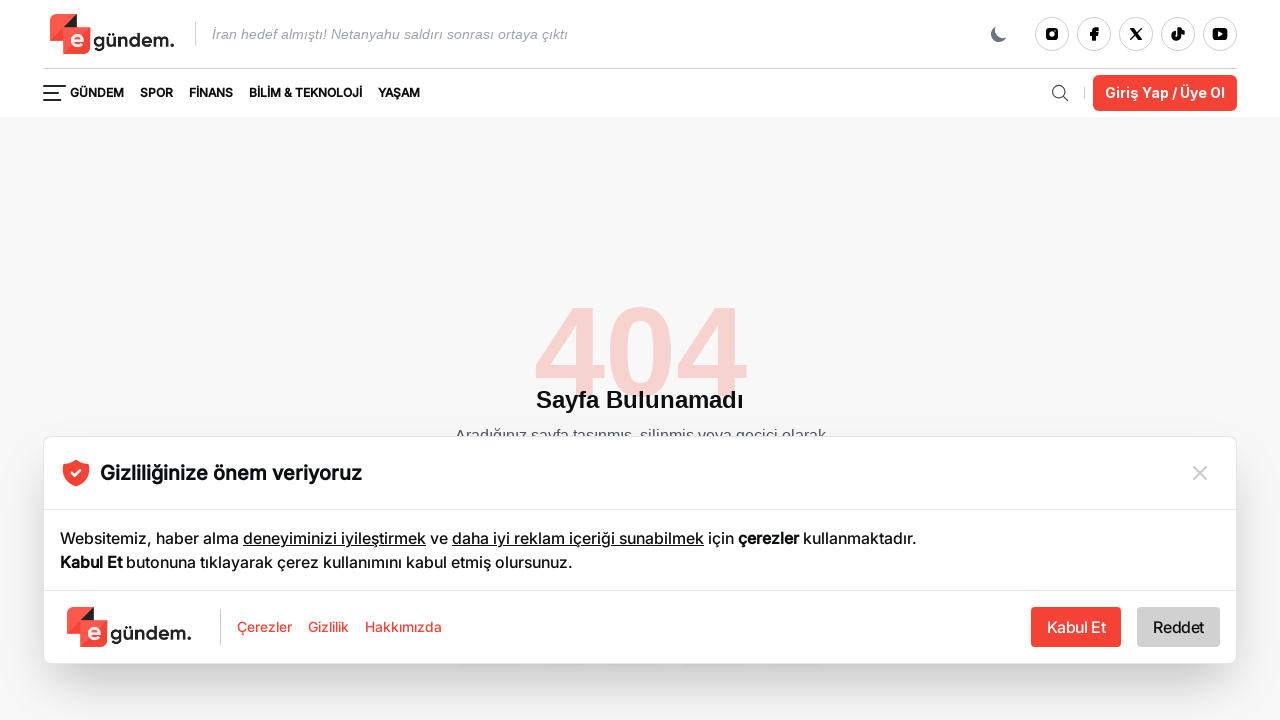

Located content sections (section, article, p elements)
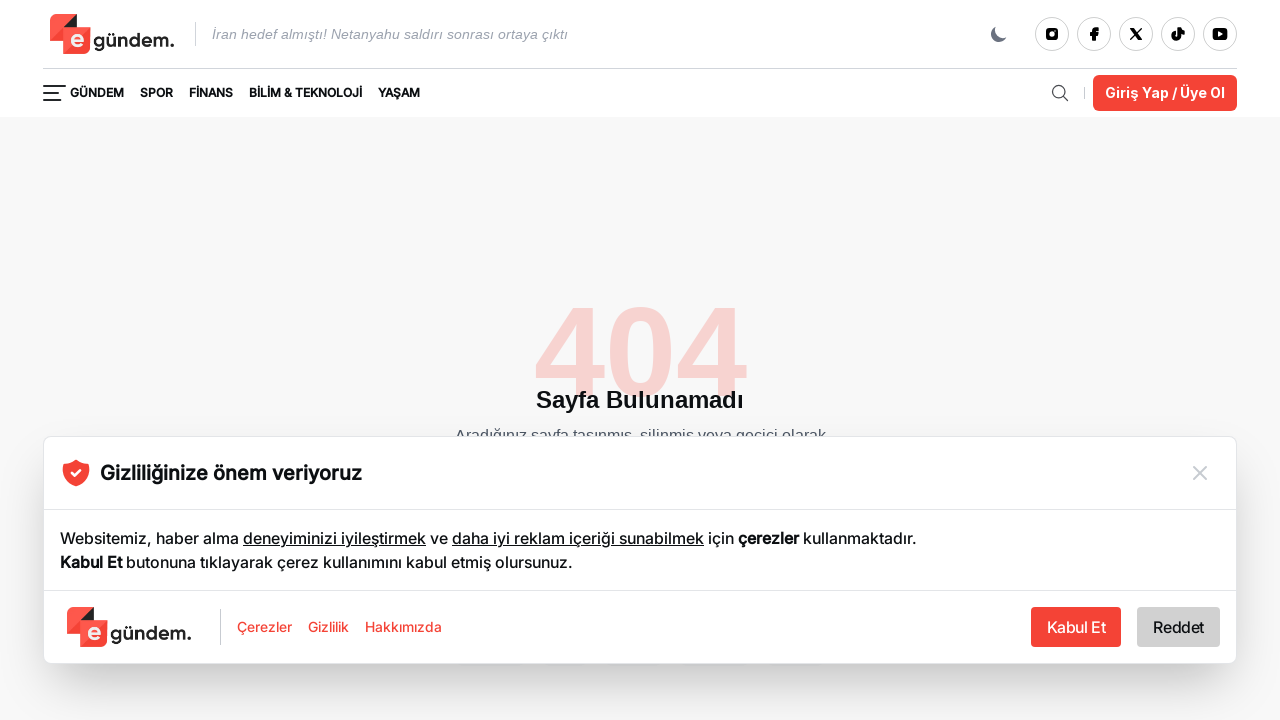

Verified first content section is visible - company content (mission, vision, or values) is displayed
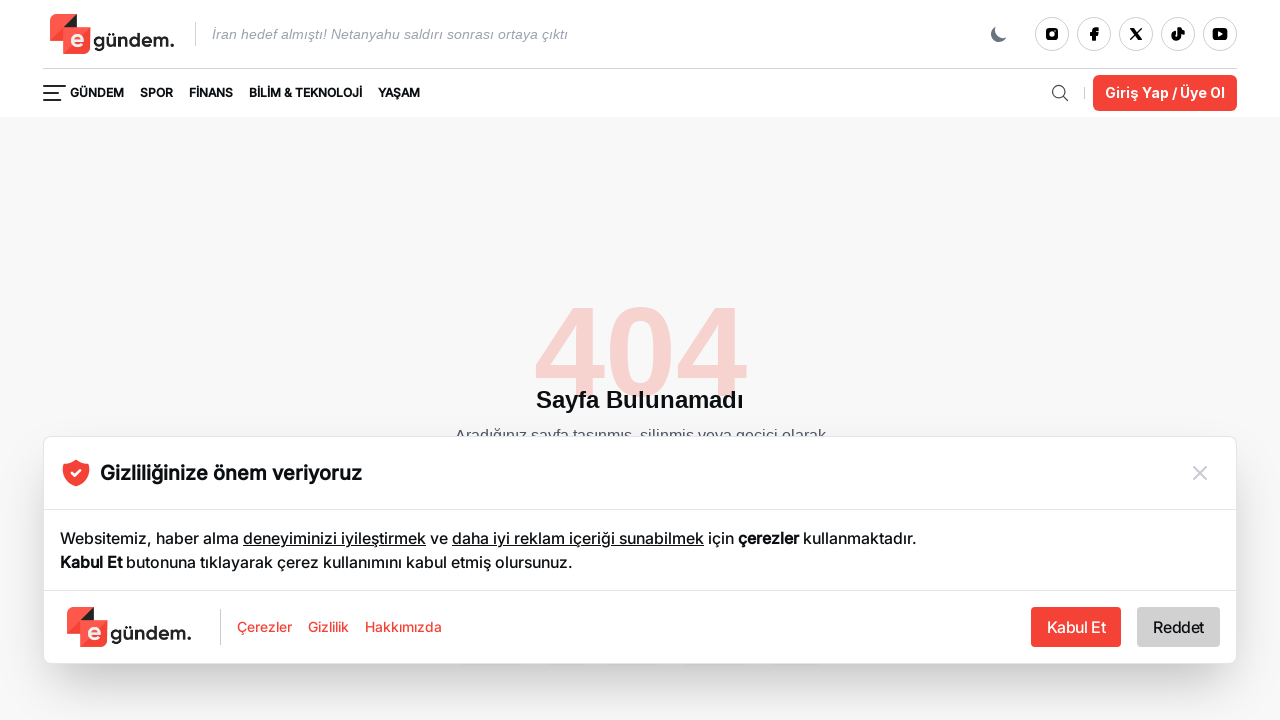

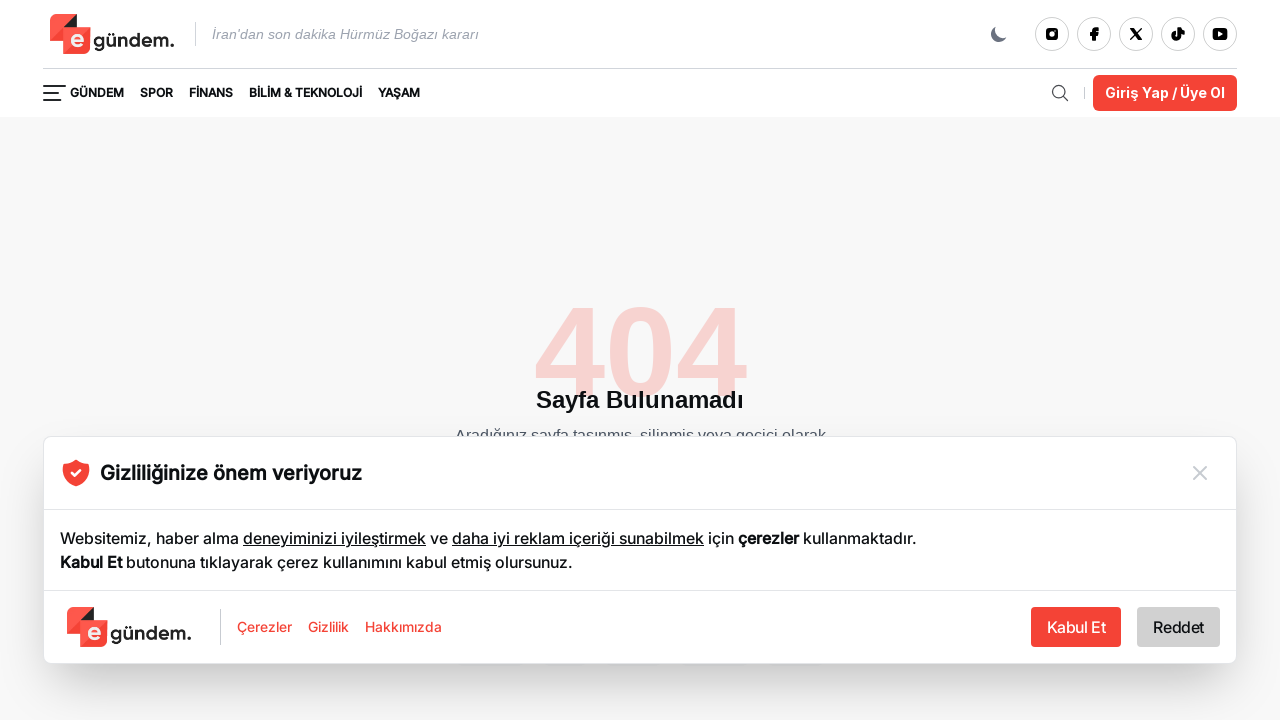